Tests that the currently applied filter link is highlighted

Starting URL: https://demo.playwright.dev/todomvc

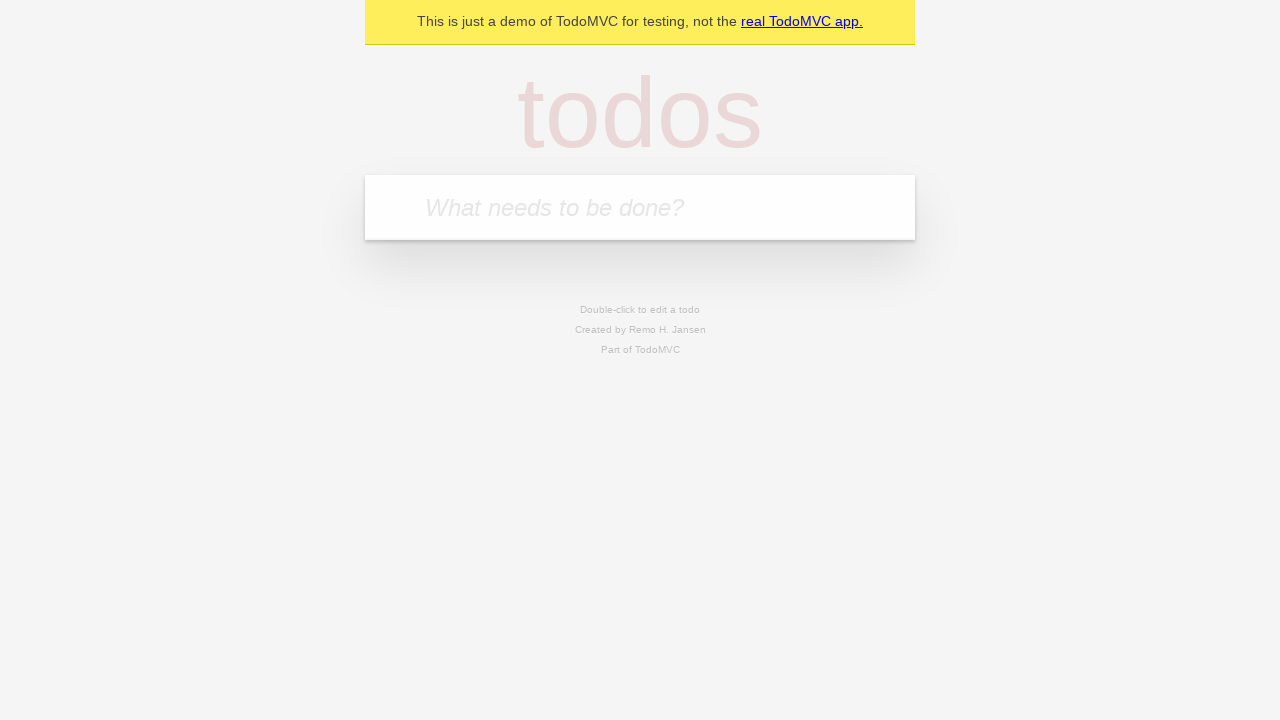

Filled todo input with 'buy some cheese' on internal:attr=[placeholder="What needs to be done?"i]
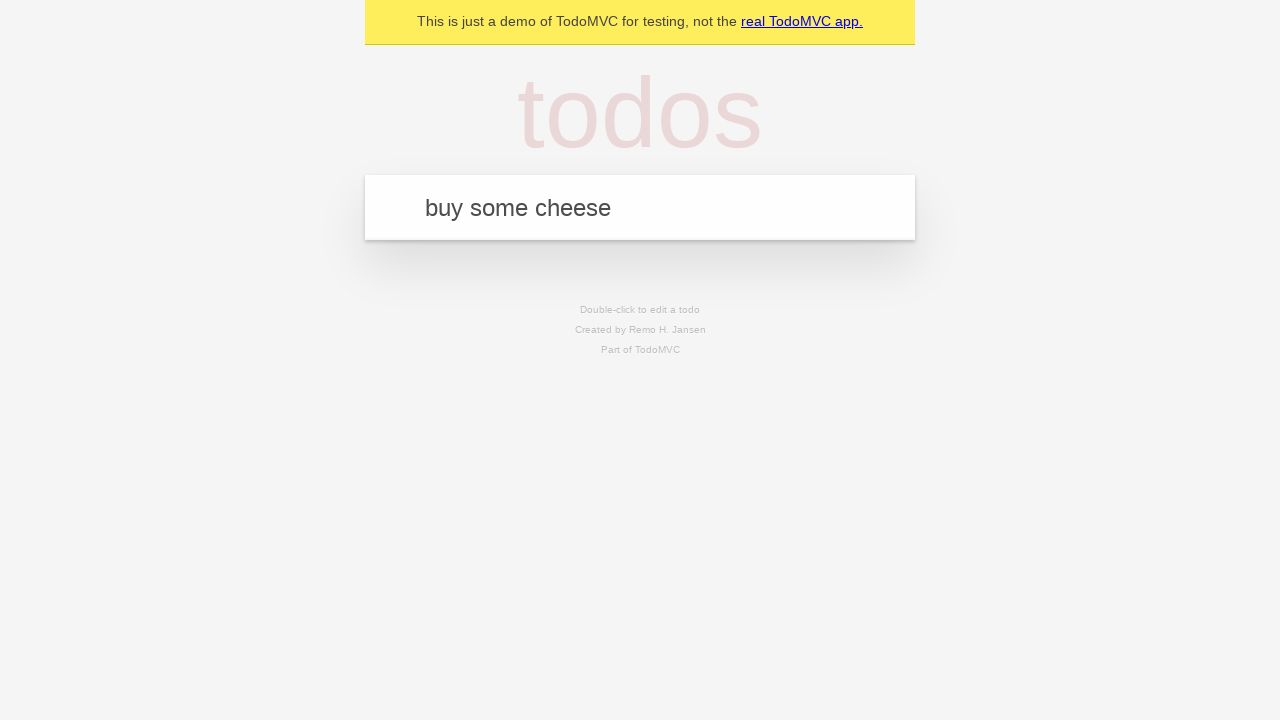

Pressed Enter to create first todo on internal:attr=[placeholder="What needs to be done?"i]
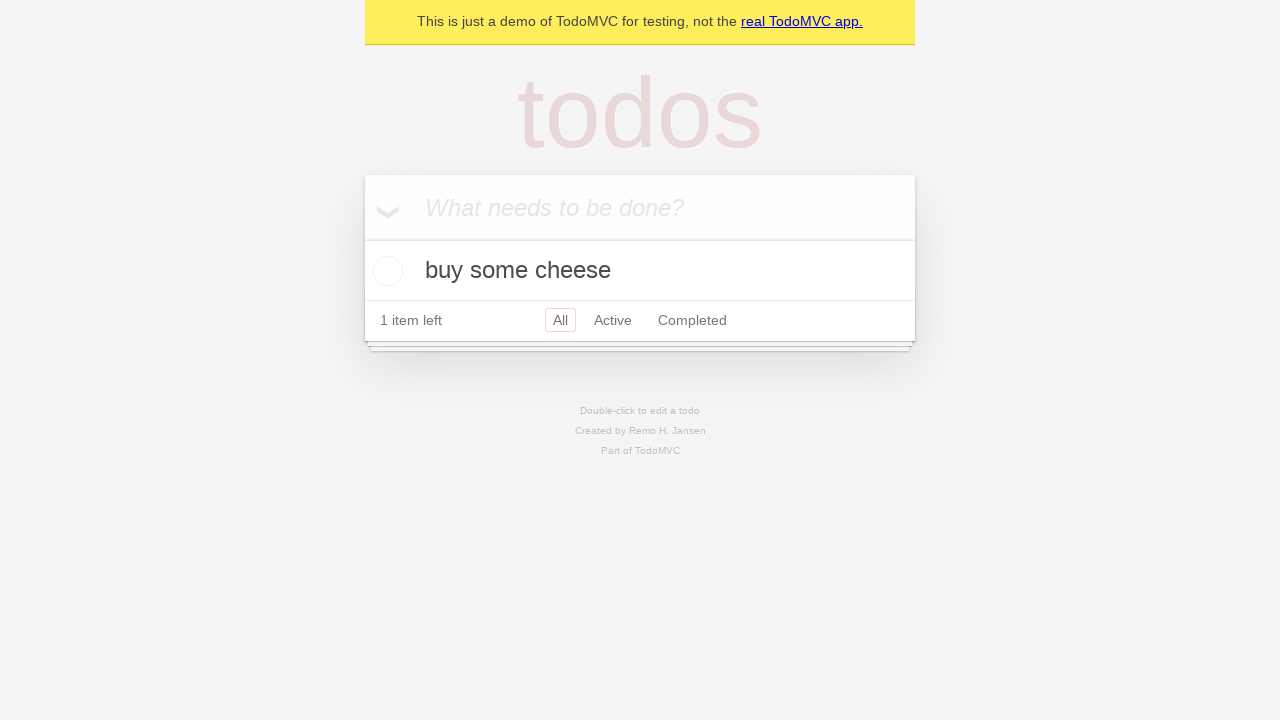

Filled todo input with 'feed the cat' on internal:attr=[placeholder="What needs to be done?"i]
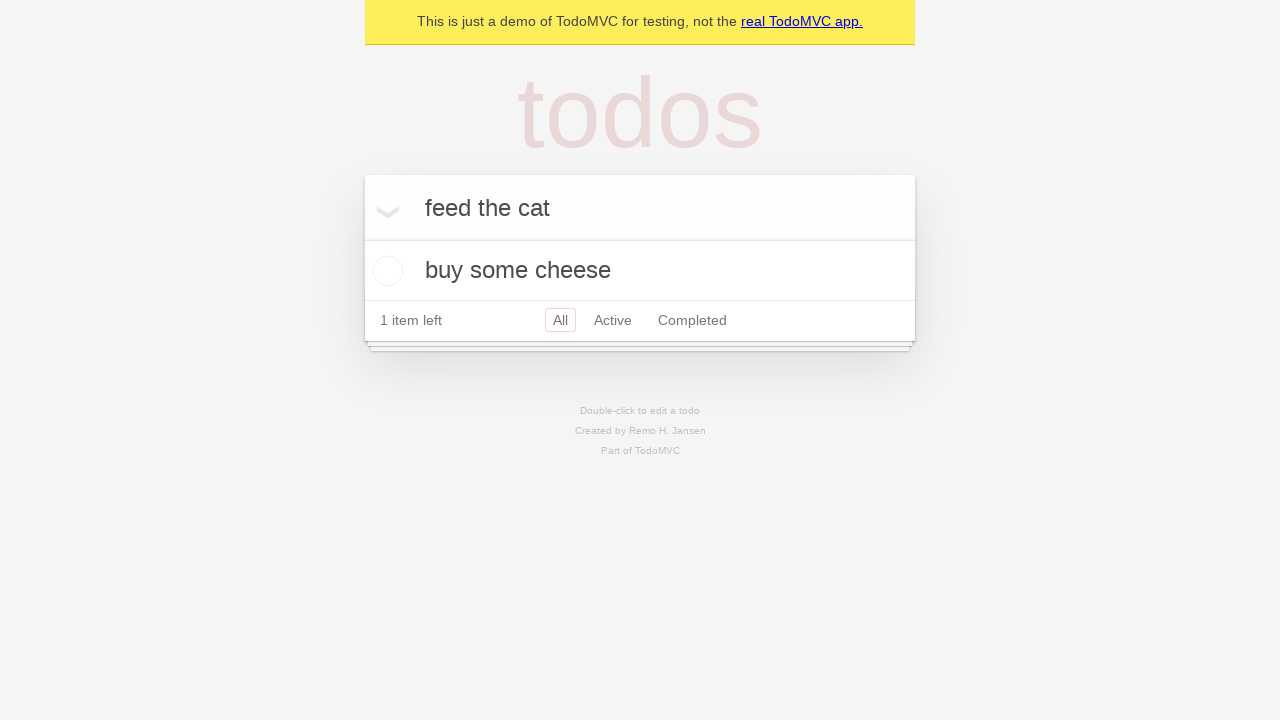

Pressed Enter to create second todo on internal:attr=[placeholder="What needs to be done?"i]
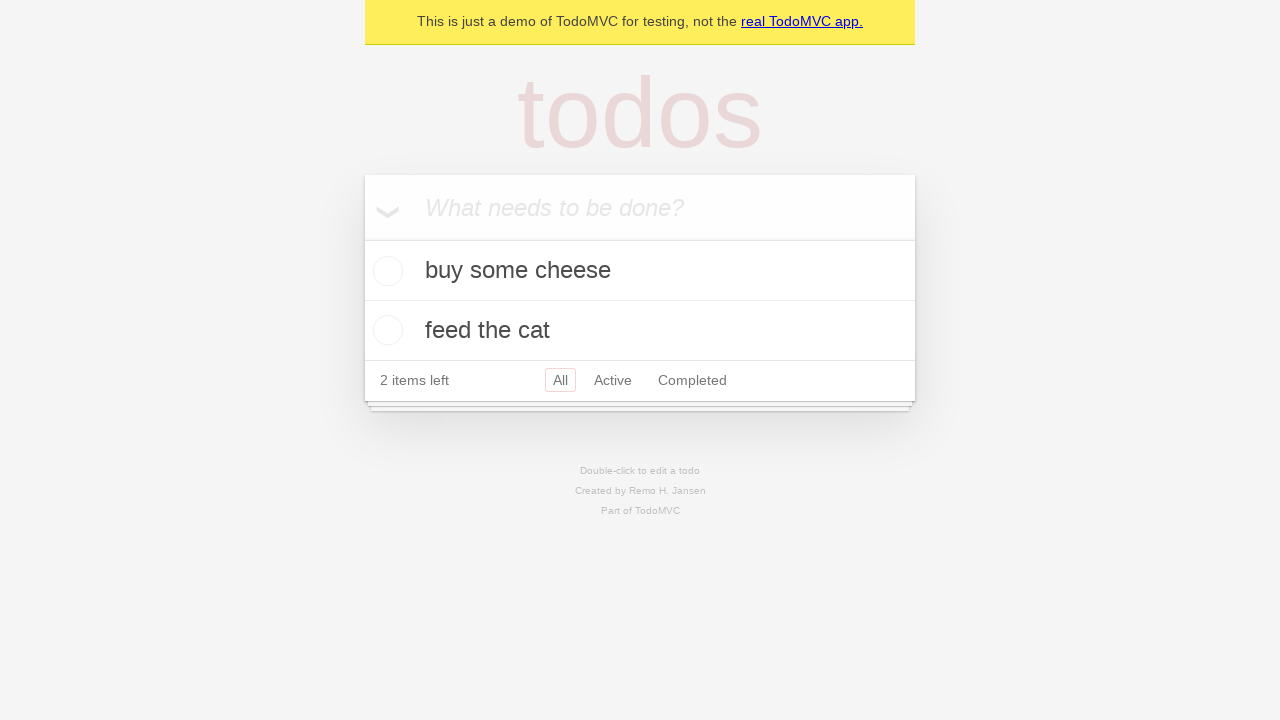

Filled todo input with 'book a doctors appointment' on internal:attr=[placeholder="What needs to be done?"i]
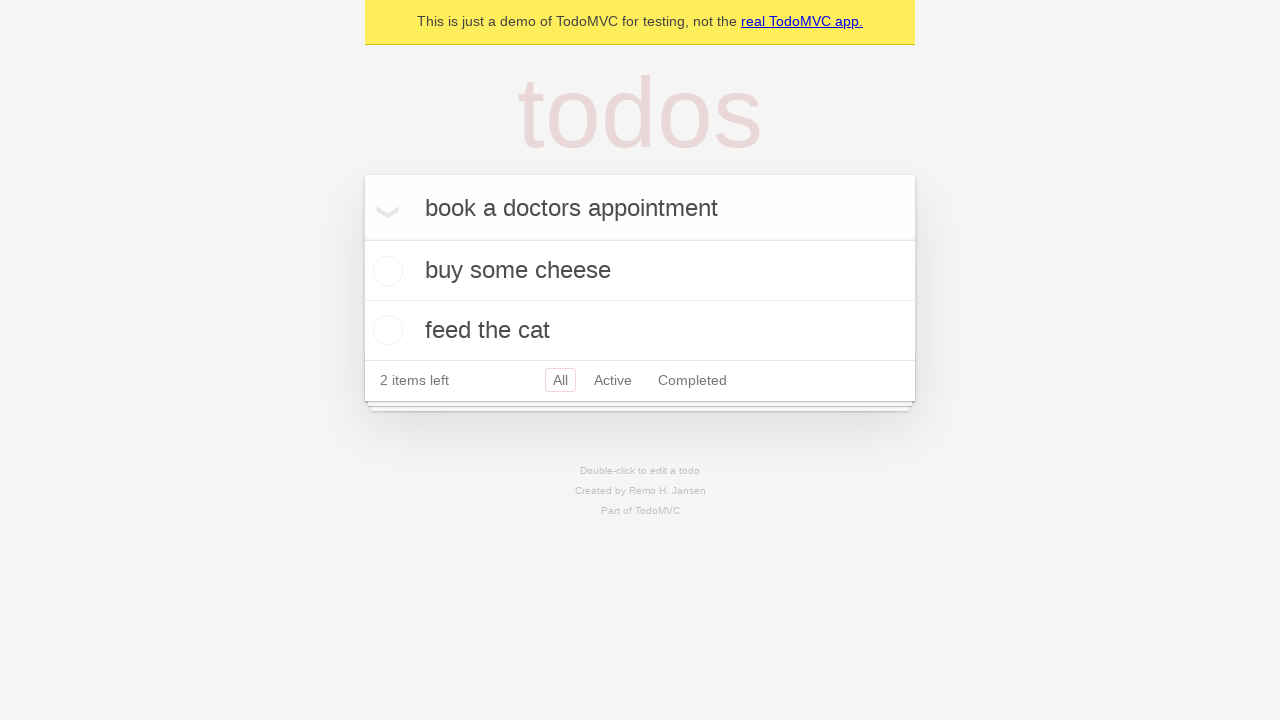

Pressed Enter to create third todo on internal:attr=[placeholder="What needs to be done?"i]
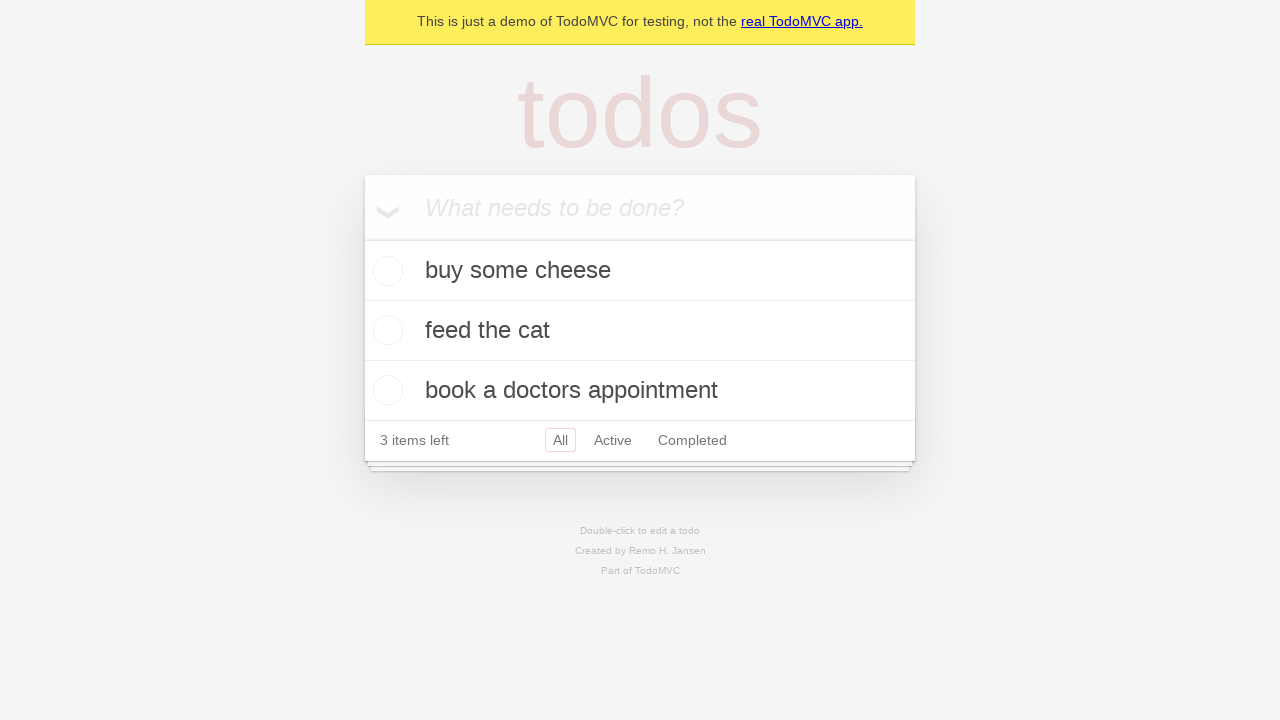

Clicked Active filter link at (613, 440) on internal:role=link[name="Active"i]
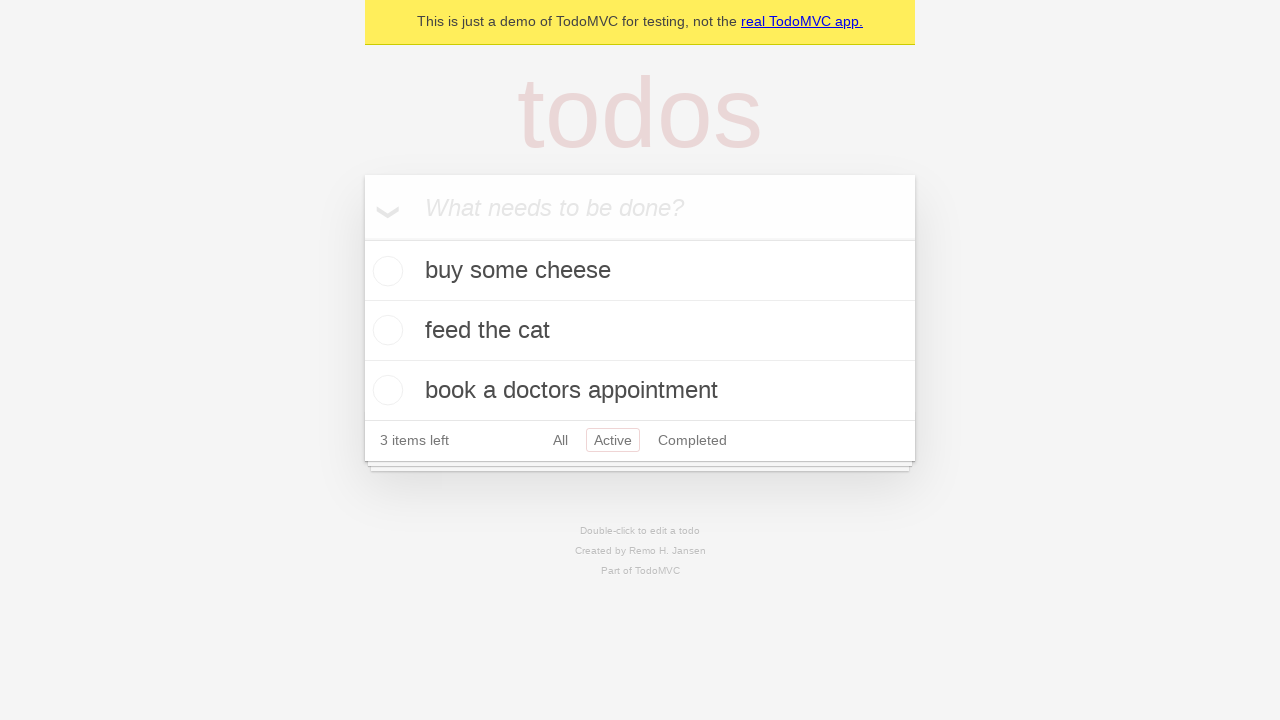

Clicked Completed filter link to verify it gets highlighted as the currently applied filter at (692, 440) on internal:role=link[name="Completed"i]
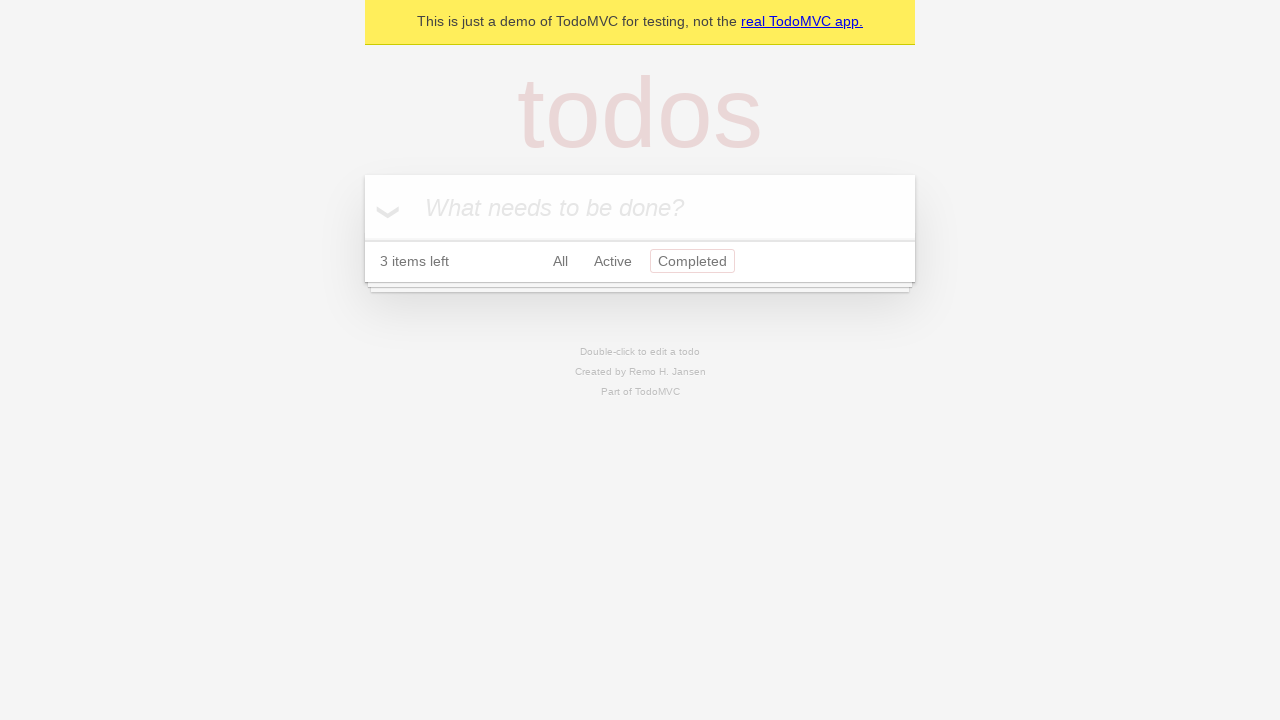

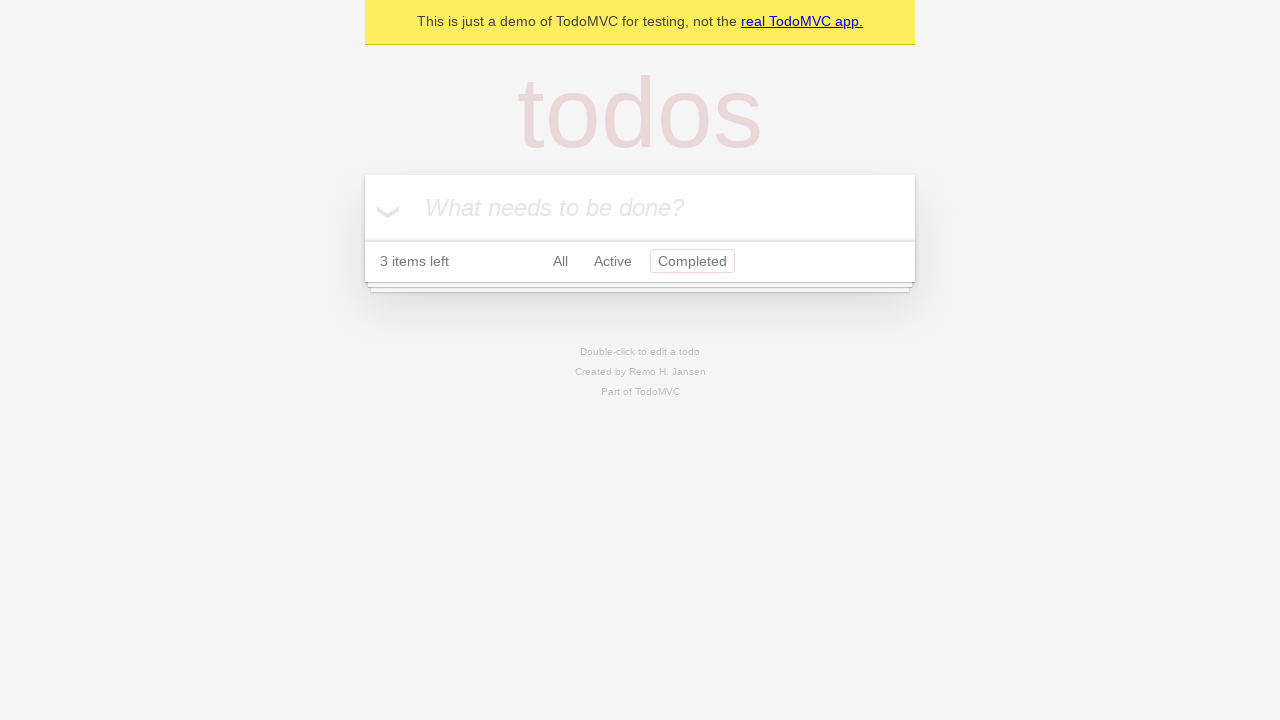